Tests table sorting and interaction by clicking on the Last Name column header twice, then finding and clicking a delete link for a specific email address in the table

Starting URL: https://the-internet.herokuapp.com/tables

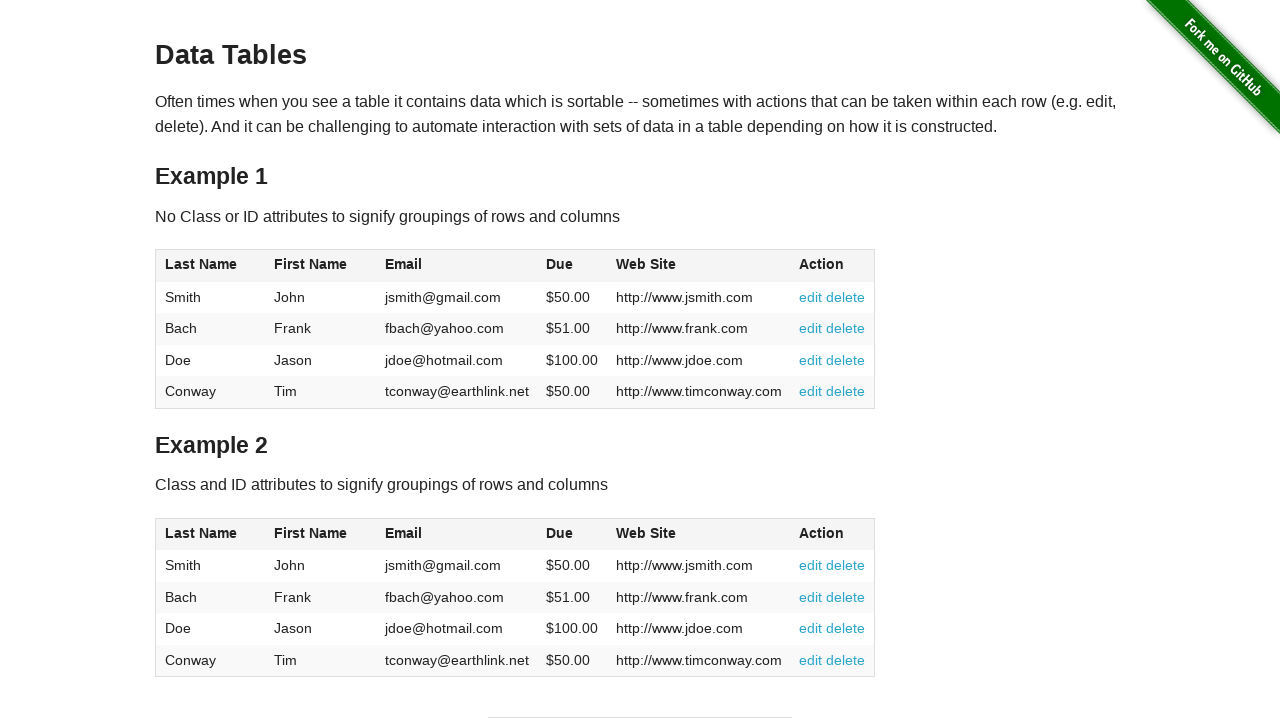

Clicked Last Name column header to sort table at (201, 264) on xpath=//span[text()='Last Name']
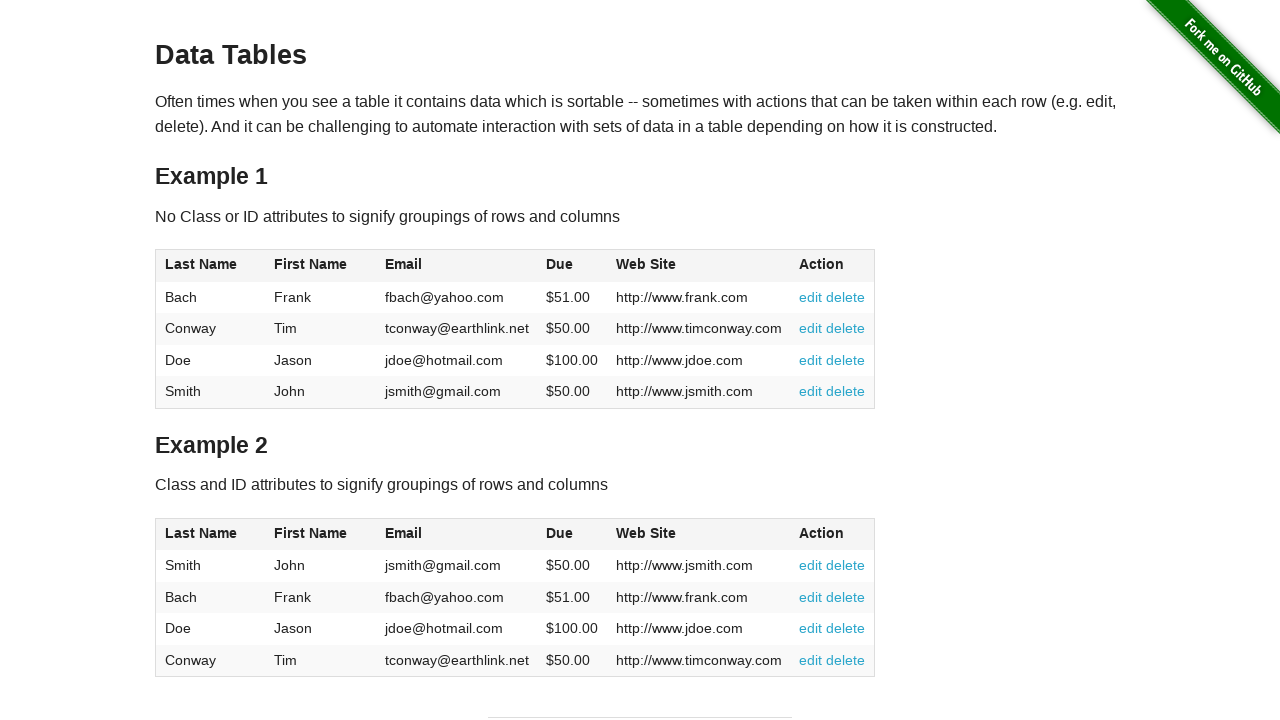

Clicked Last Name column header again to reverse sort at (201, 264) on xpath=//span[text()='Last Name']
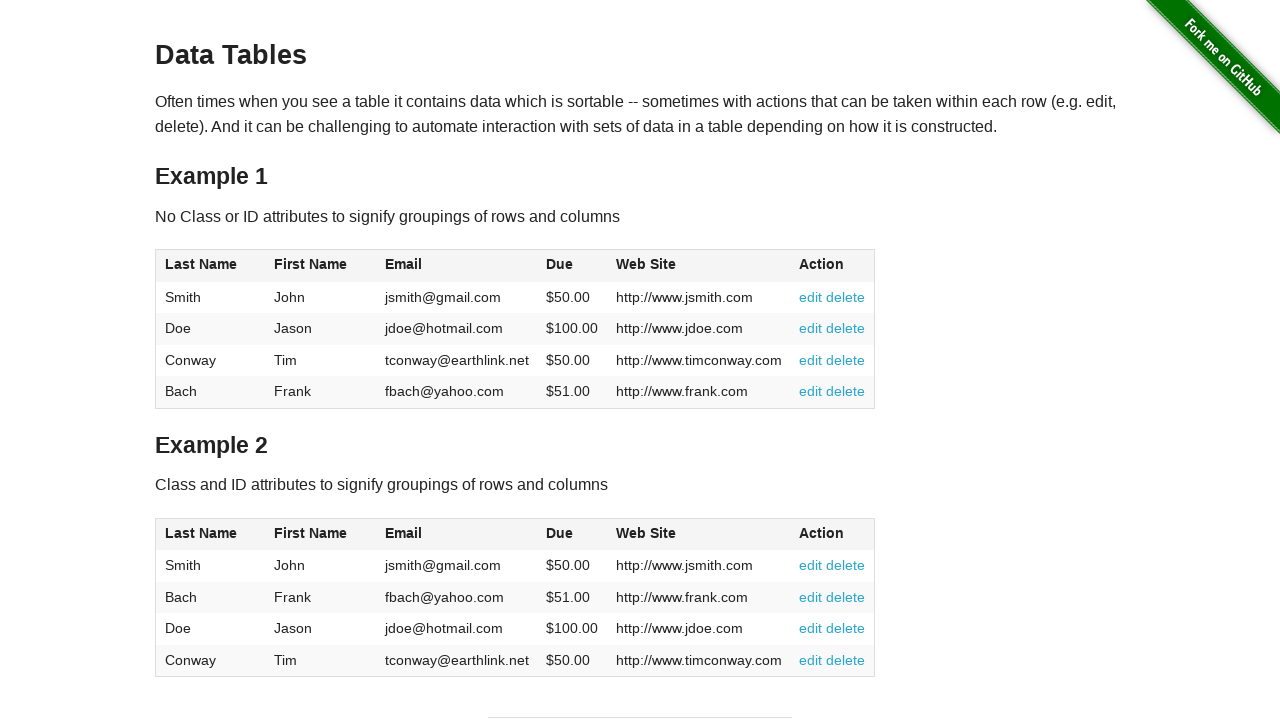

Located all email cells in the table
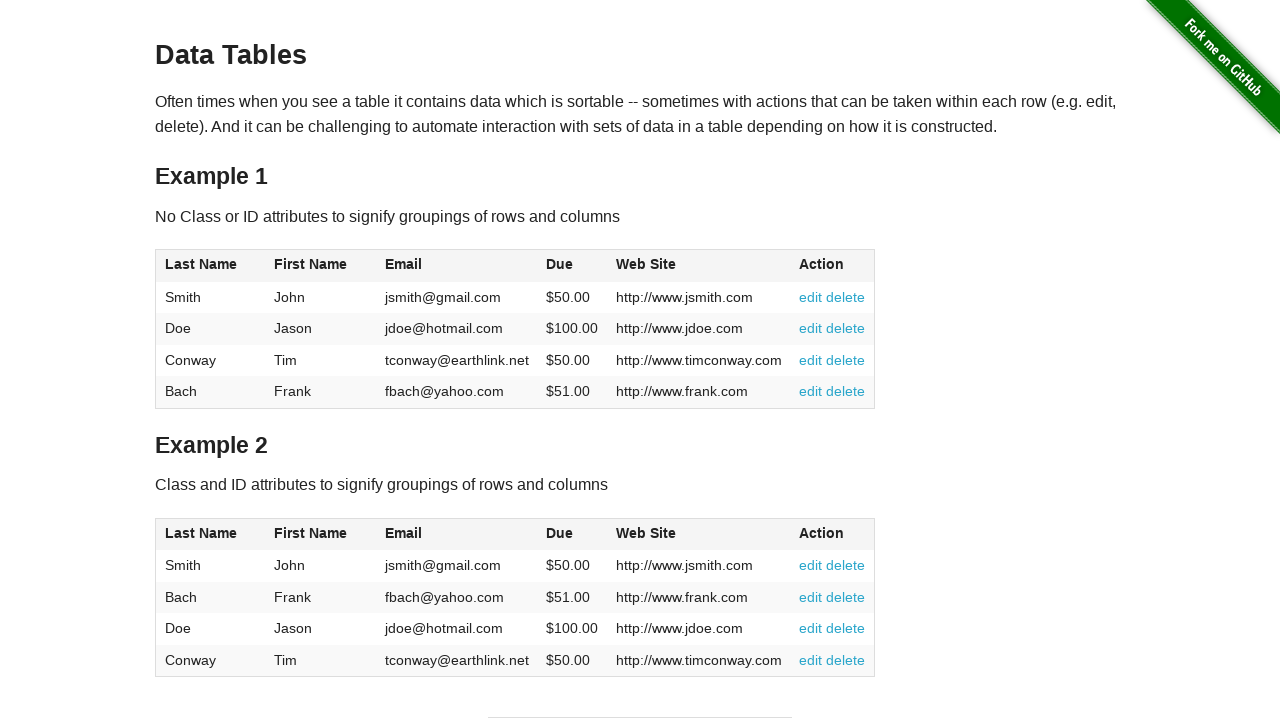

Found email 'fbach@yahoo.com' in row 4 and clicked delete link at (811, 391) on //*[@id="table1"]/tbody/tr[4]/td[6]/a
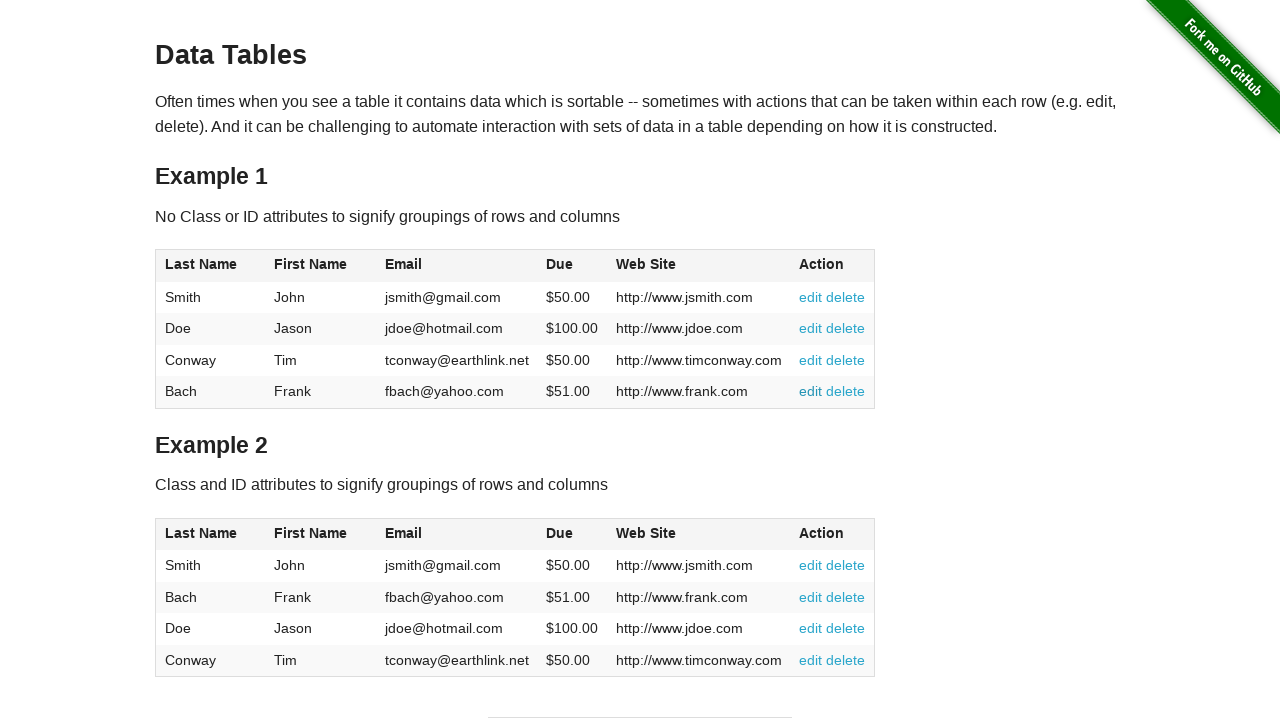

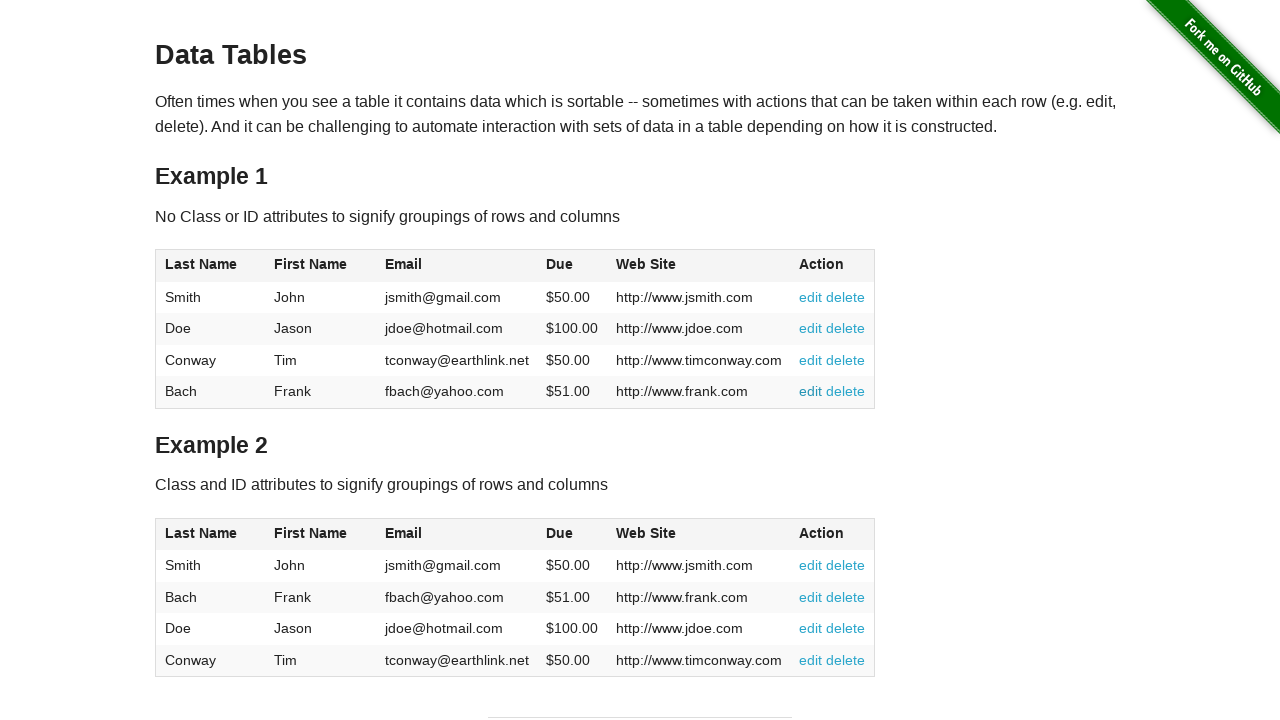